Tests the GreenKart grocery shopping site by searching for products containing "ca", verifying 4 products are visible, adding items to cart by clicking ADD TO CART buttons for specific products (Cashews and Capsicum), and verifying the brand logo text.

Starting URL: https://rahulshettyacademy.com/seleniumPractise/#/

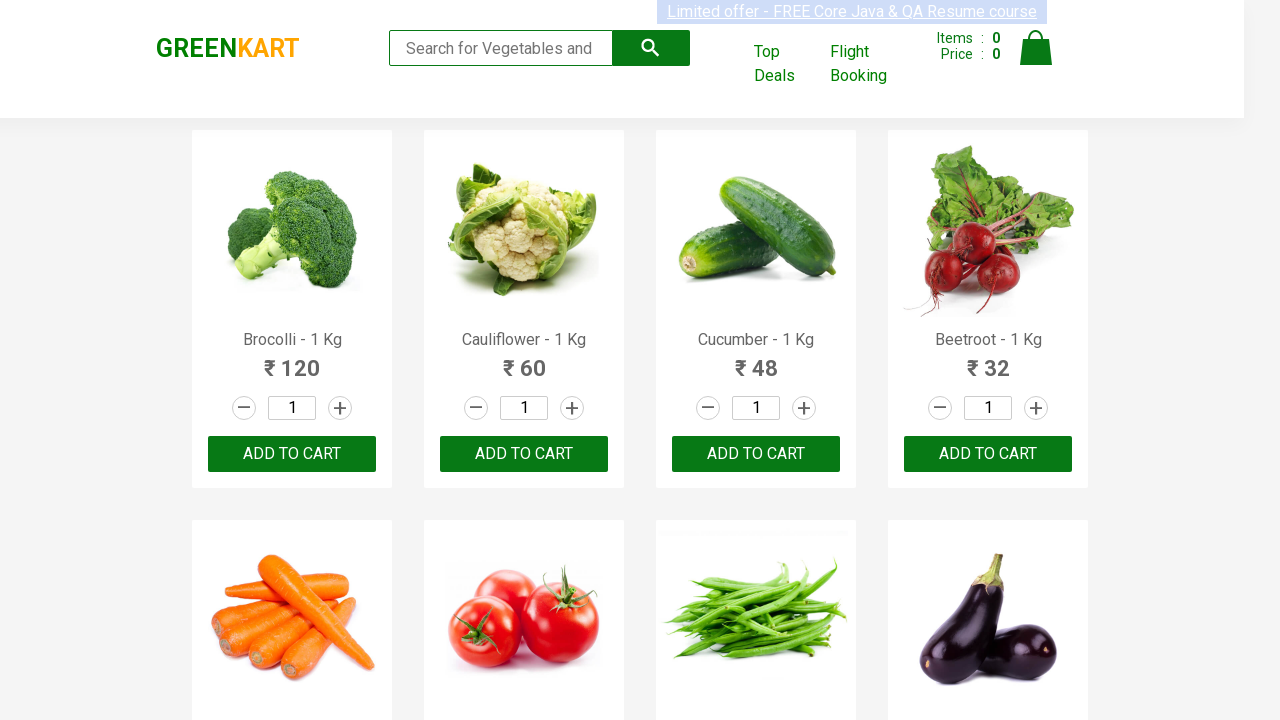

Typed 'ca' in search box to filter products on .search-keyword
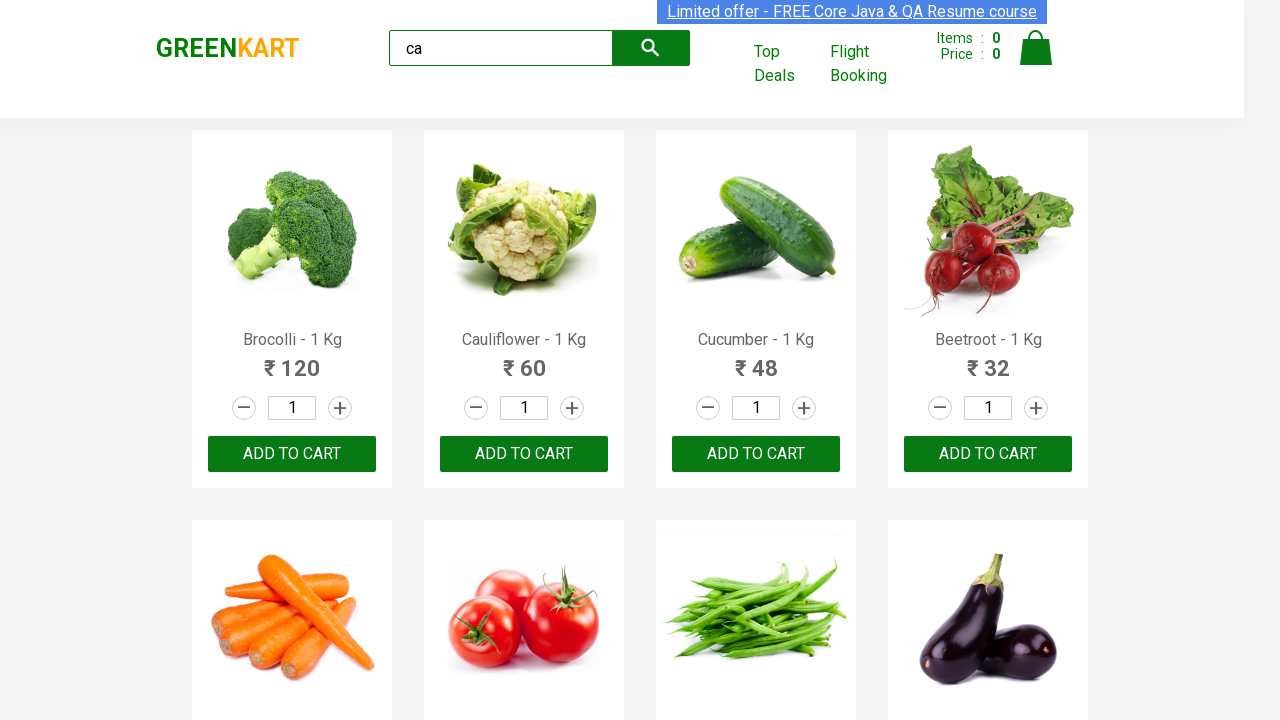

Waited for products to filter and display
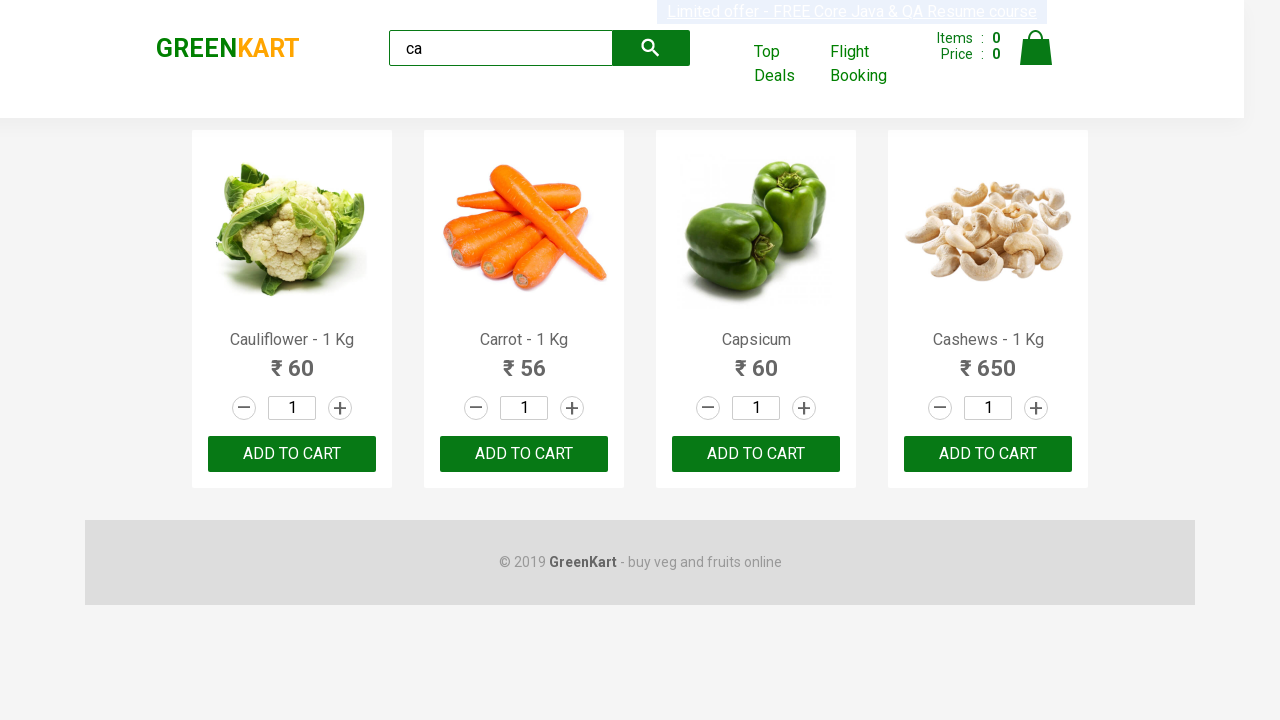

Verified that 4 products are visible after filtering for 'ca'
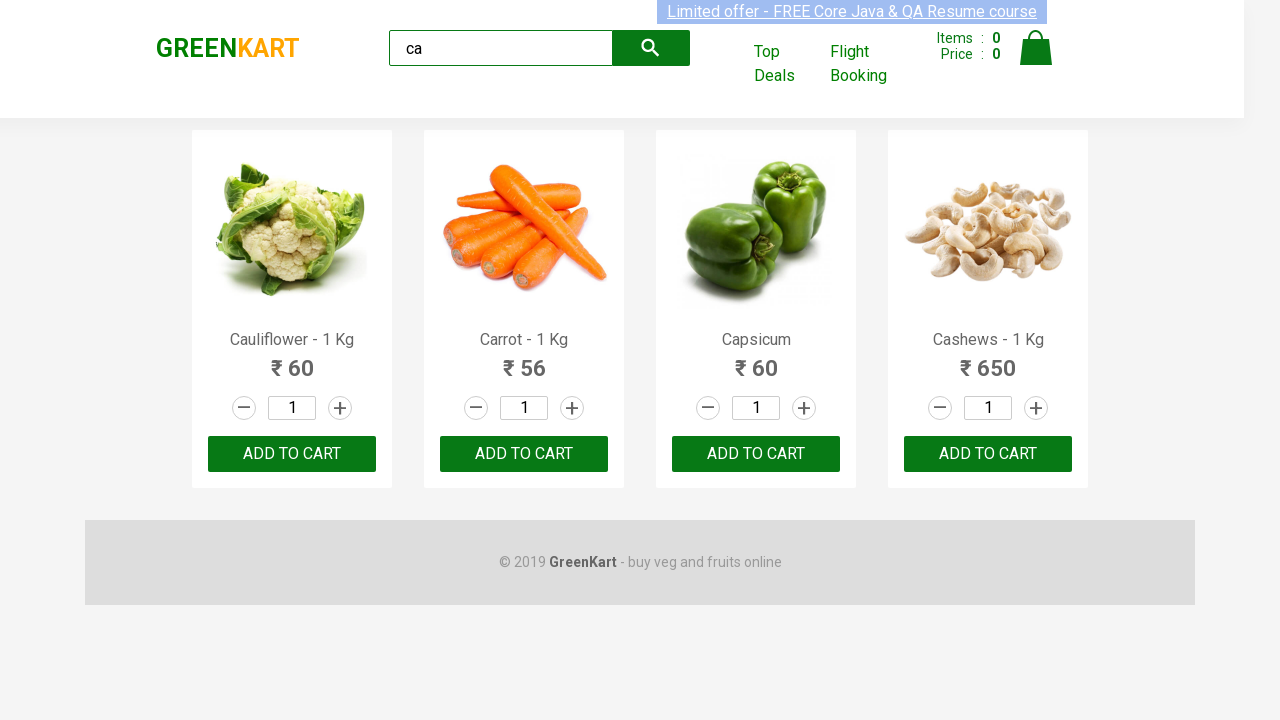

Clicked ADD TO CART button on second product at (524, 454) on .products .product >> nth=1 >> button >> internal:has-text="ADD TO CART"i
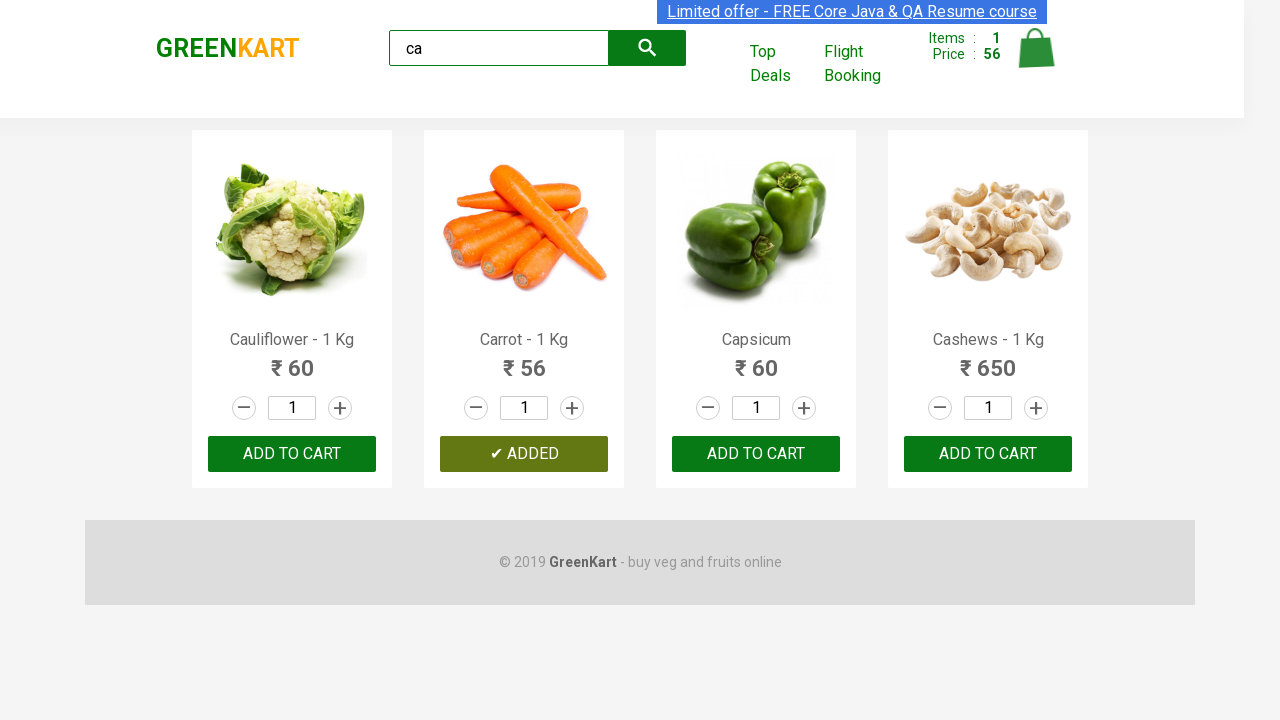

Found and clicked ADD TO CART button for Cashews product at (988, 454) on .products .product >> nth=3 >> button
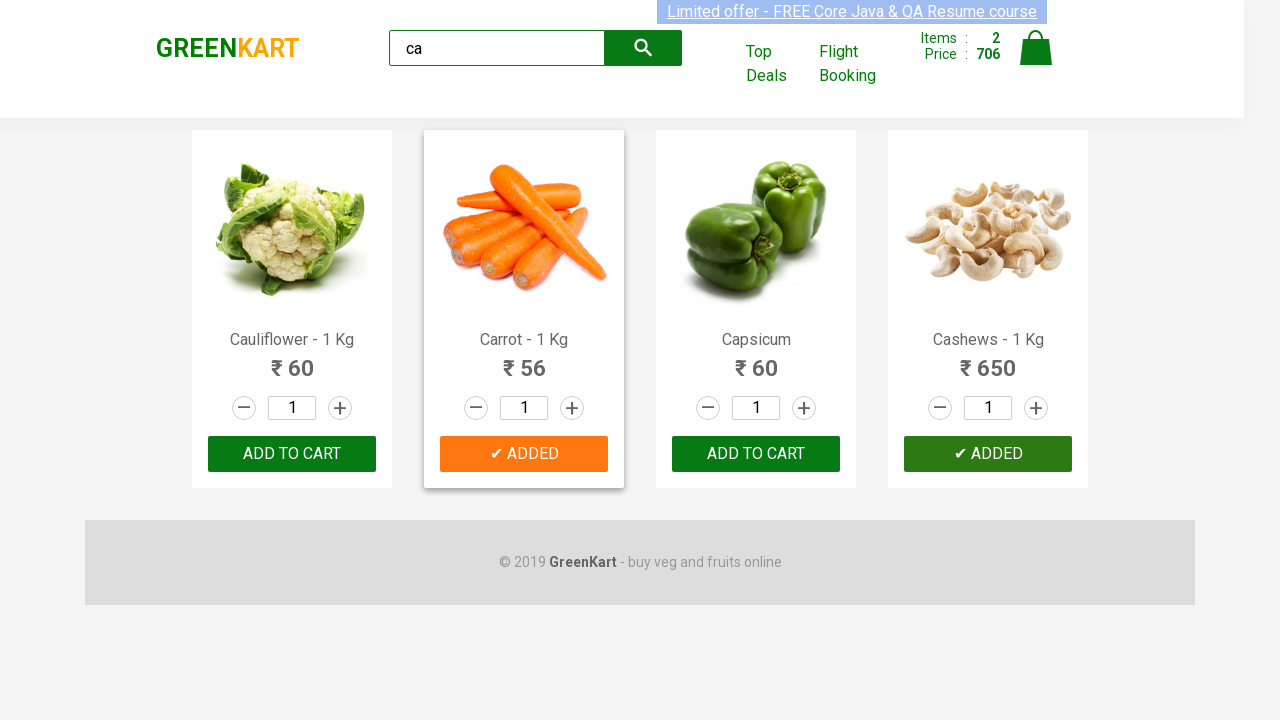

Found and clicked ADD TO CART button for Capsicum product at (756, 454) on .products .product >> nth=2 >> button
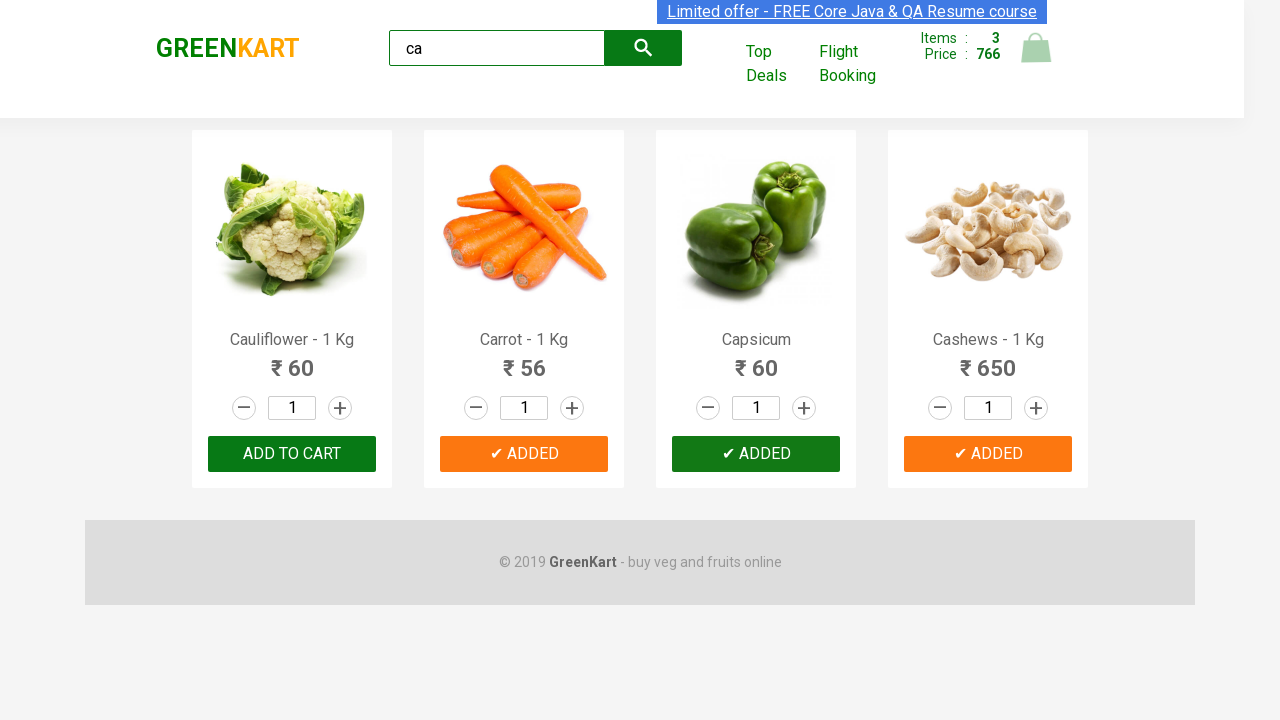

Verified brand logo text displays 'GREENKART'
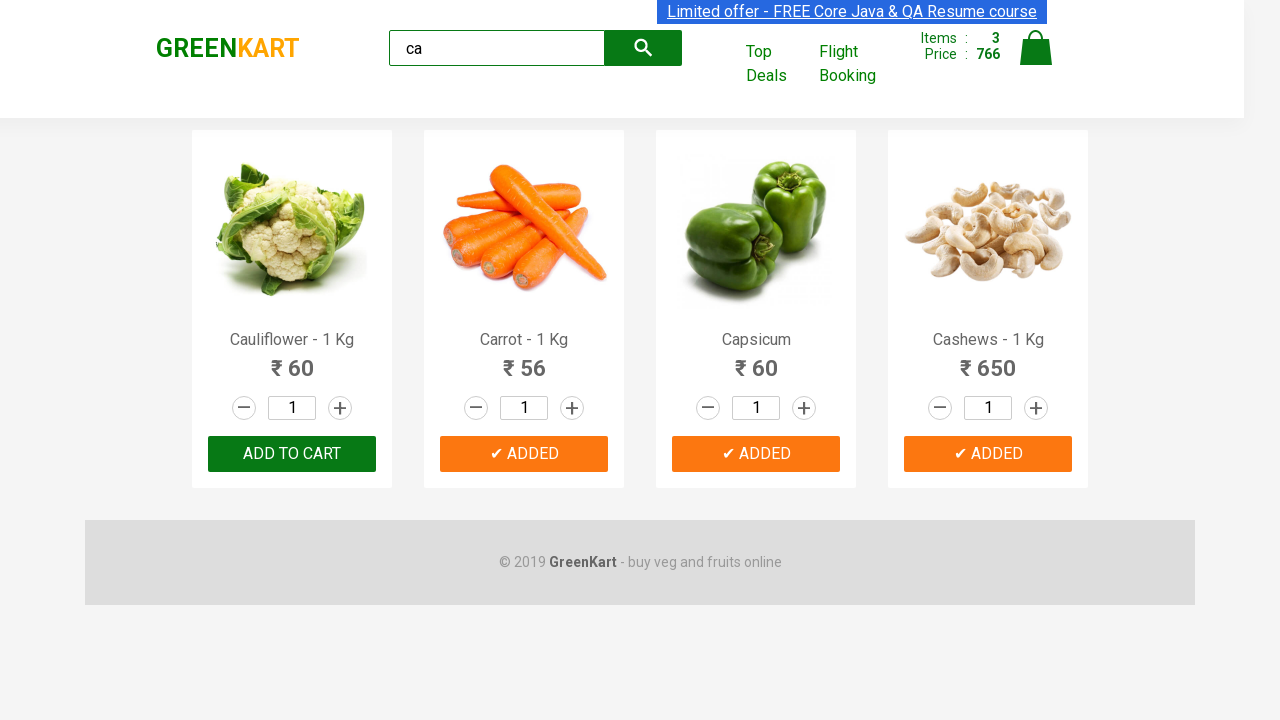

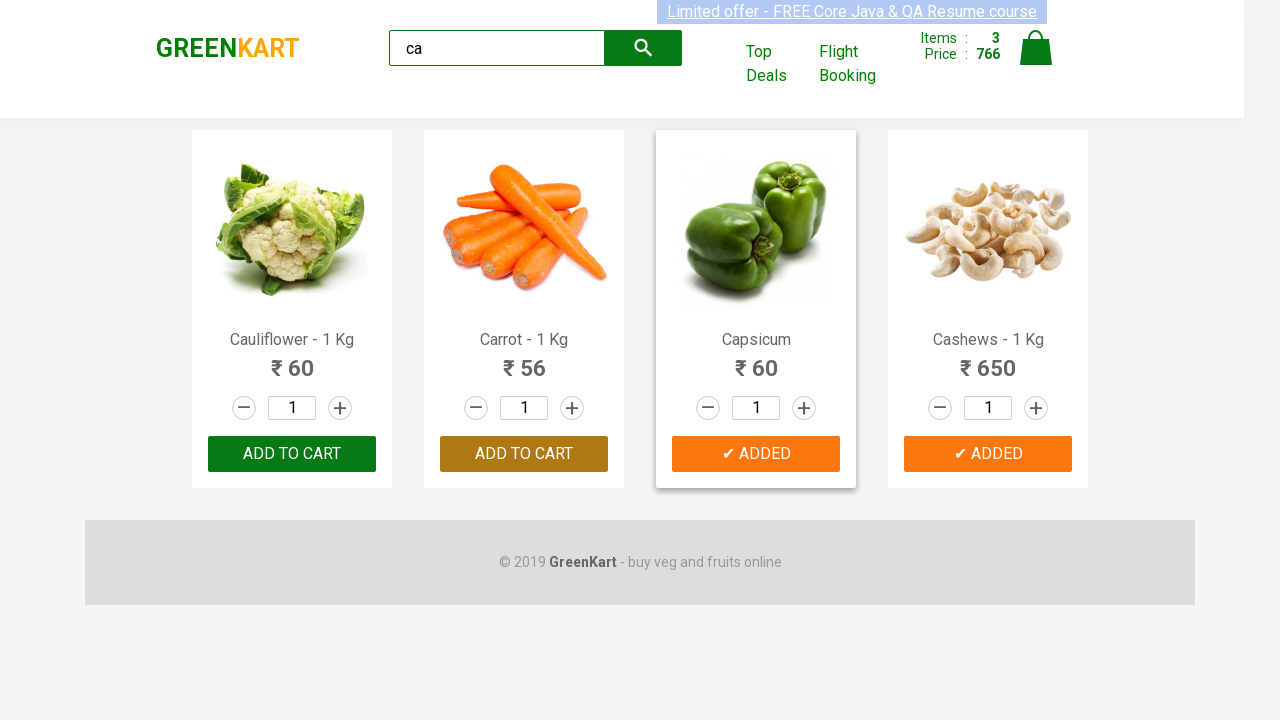